Tests AJAX functionality by clicking a button and waiting for dynamic content to load

Starting URL: http://uitestingplayground.com/ajax

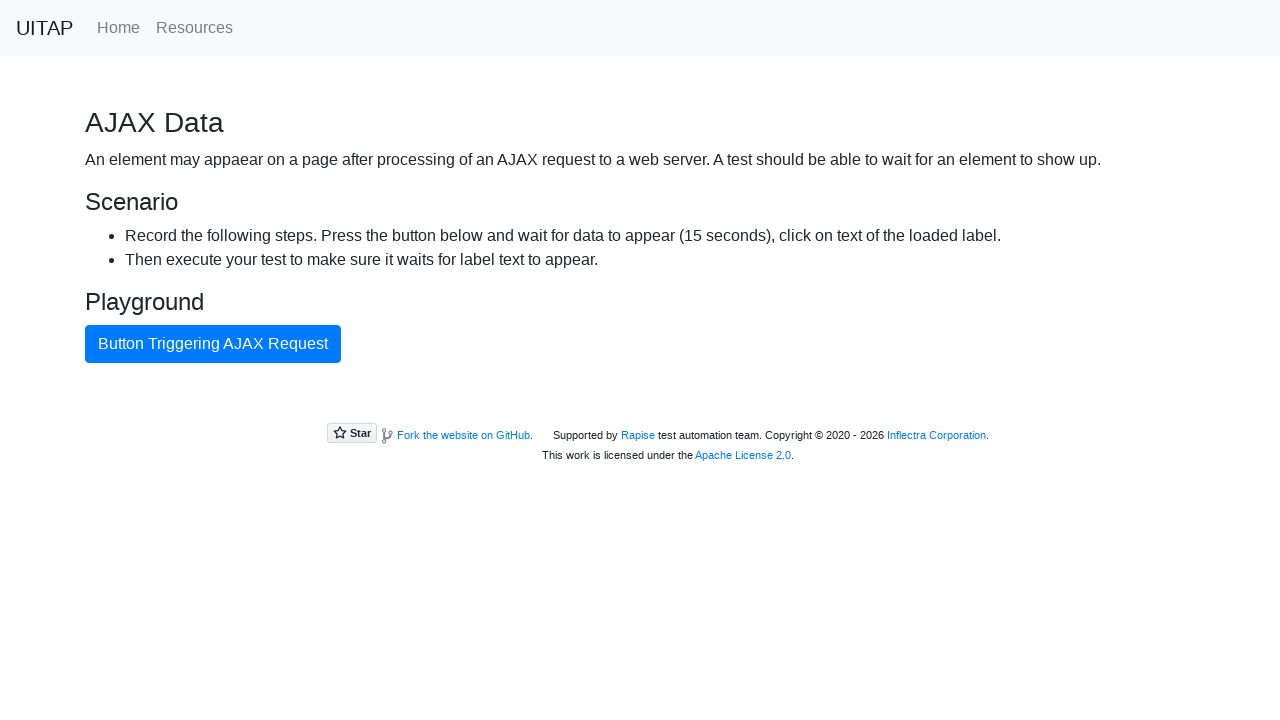

Clicked AJAX button to trigger dynamic content loading at (213, 344) on button#ajaxButton
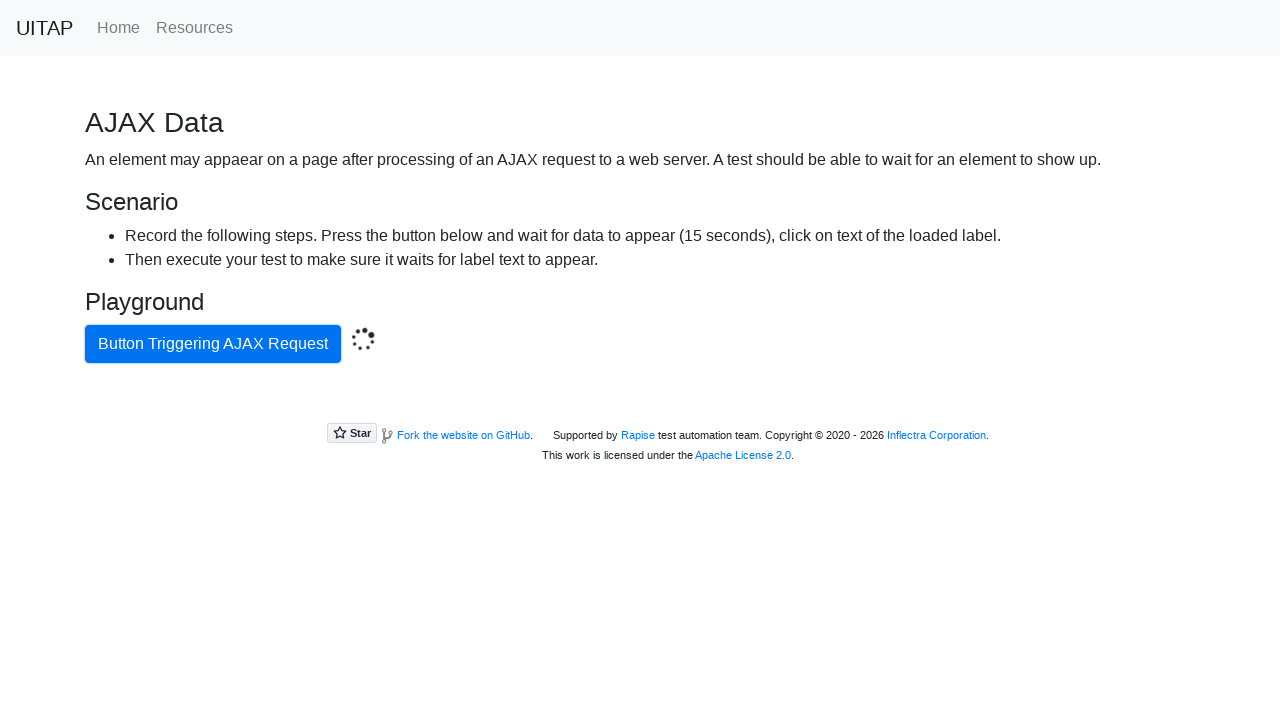

AJAX response loaded and dynamic content appeared with expected text
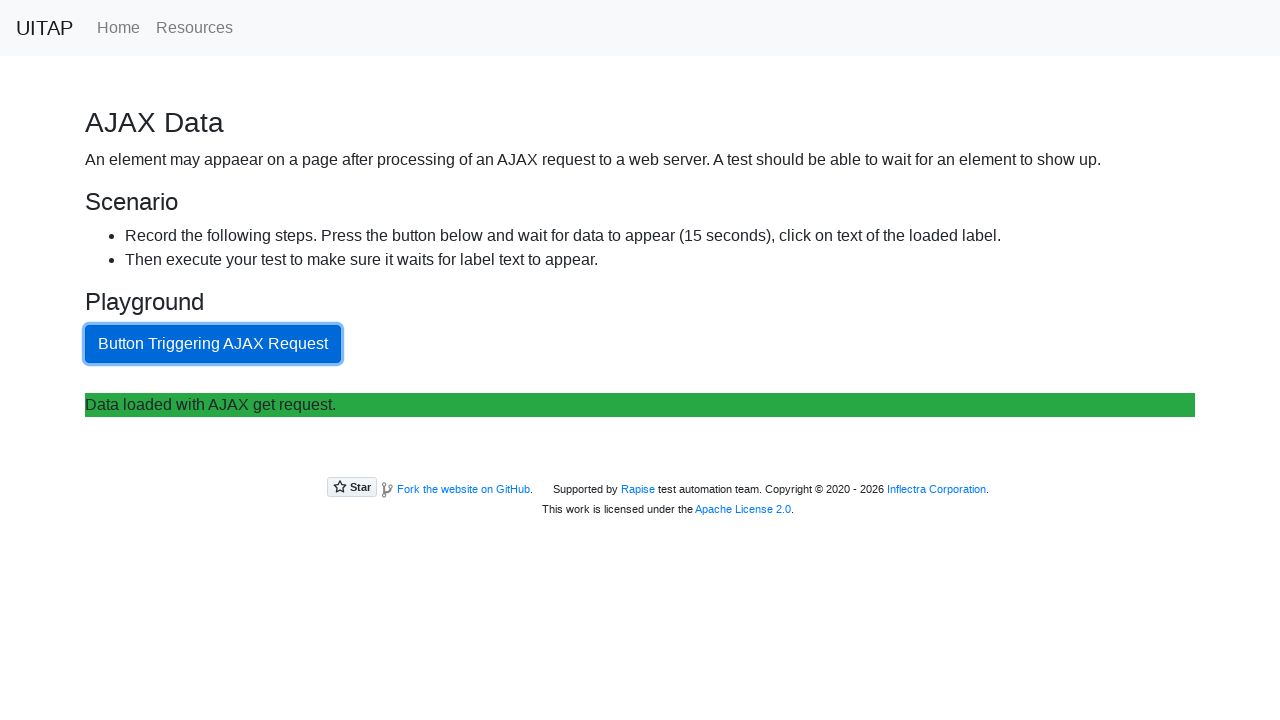

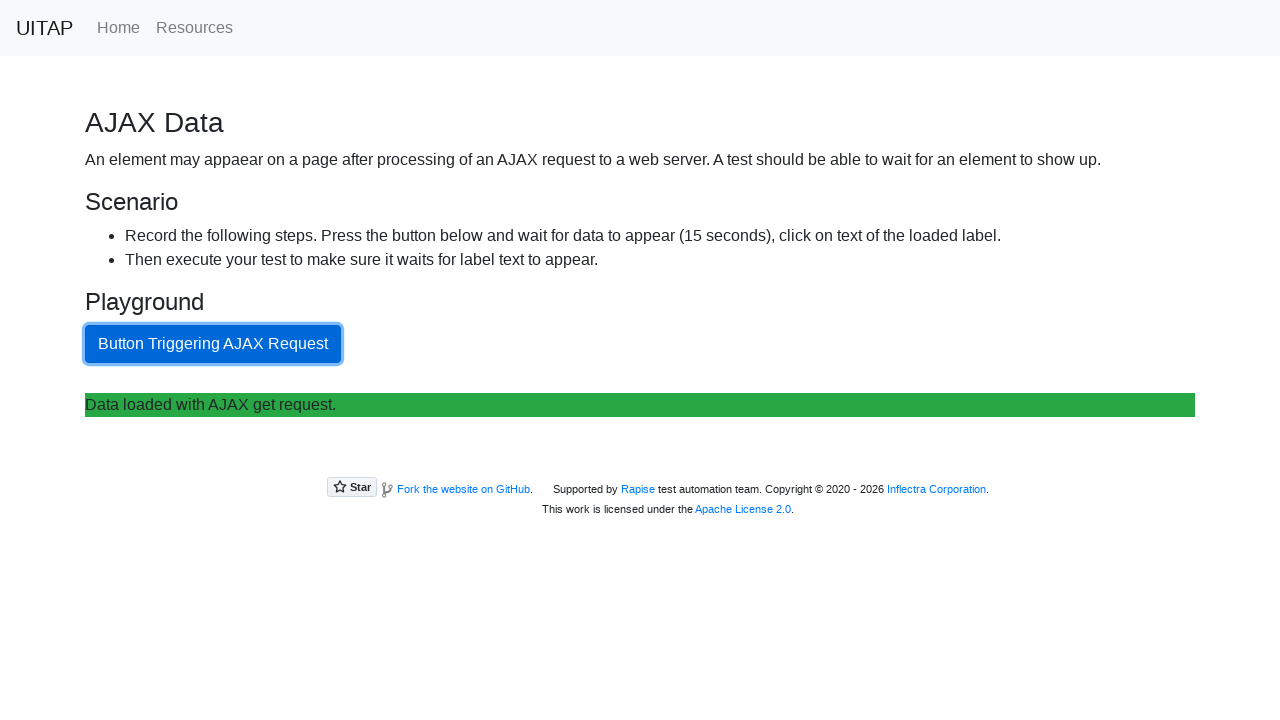